Tests checkbox functionality by finding all checkboxes on the page and selecting the one with value "Option-2"

Starting URL: http://syntaxprojects.com/basic-checkbox-demo.php

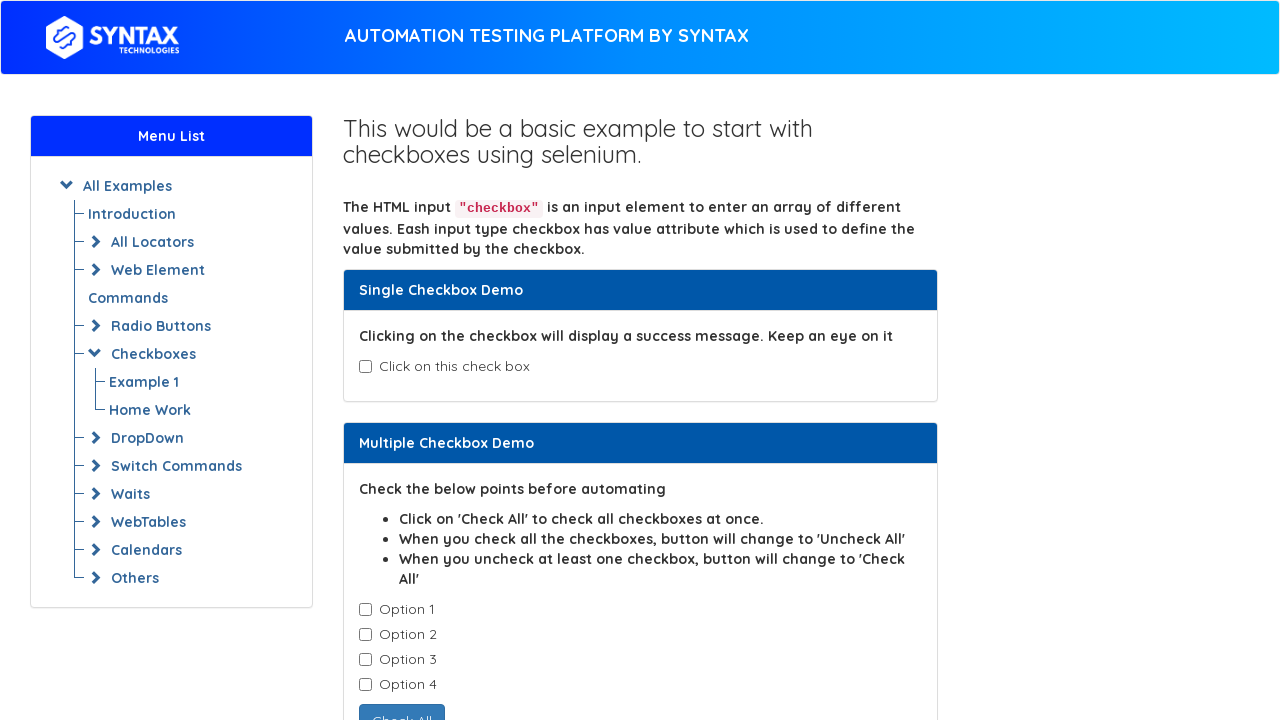

Located all checkboxes with class 'cb1-element'
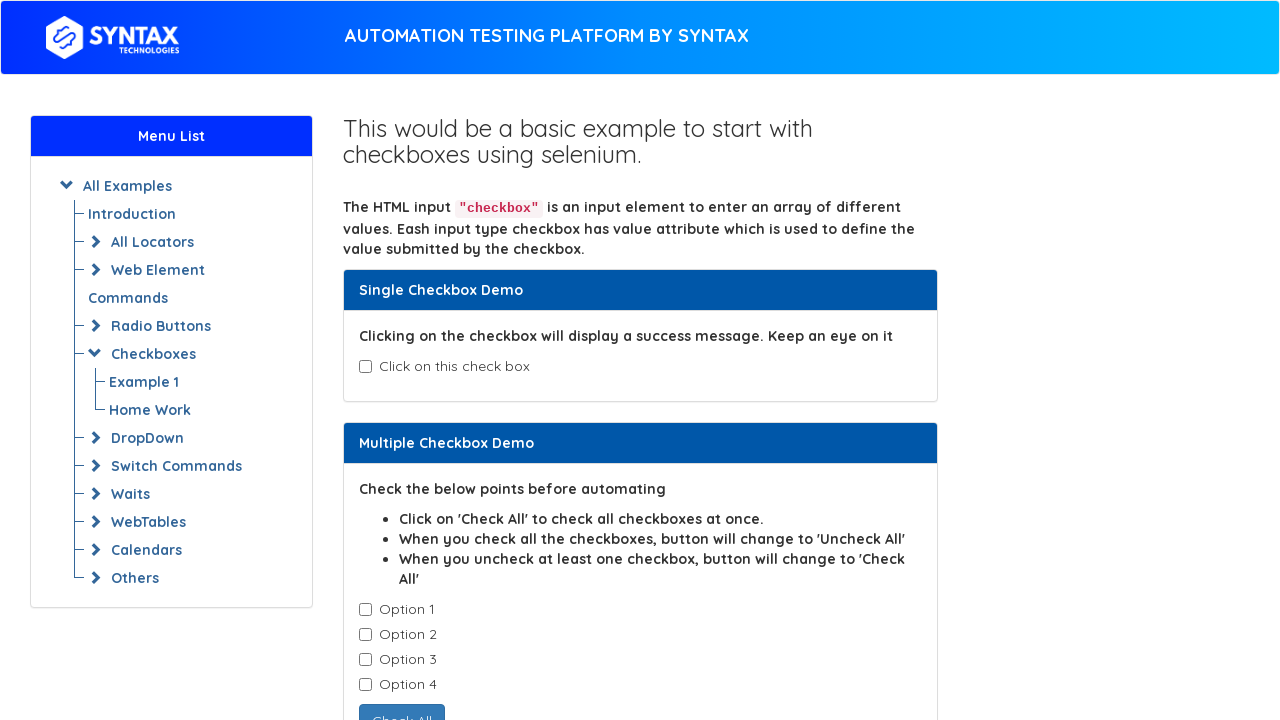

Clicked checkbox with value 'Option-2' at (365, 635) on input.cb1-element >> nth=1
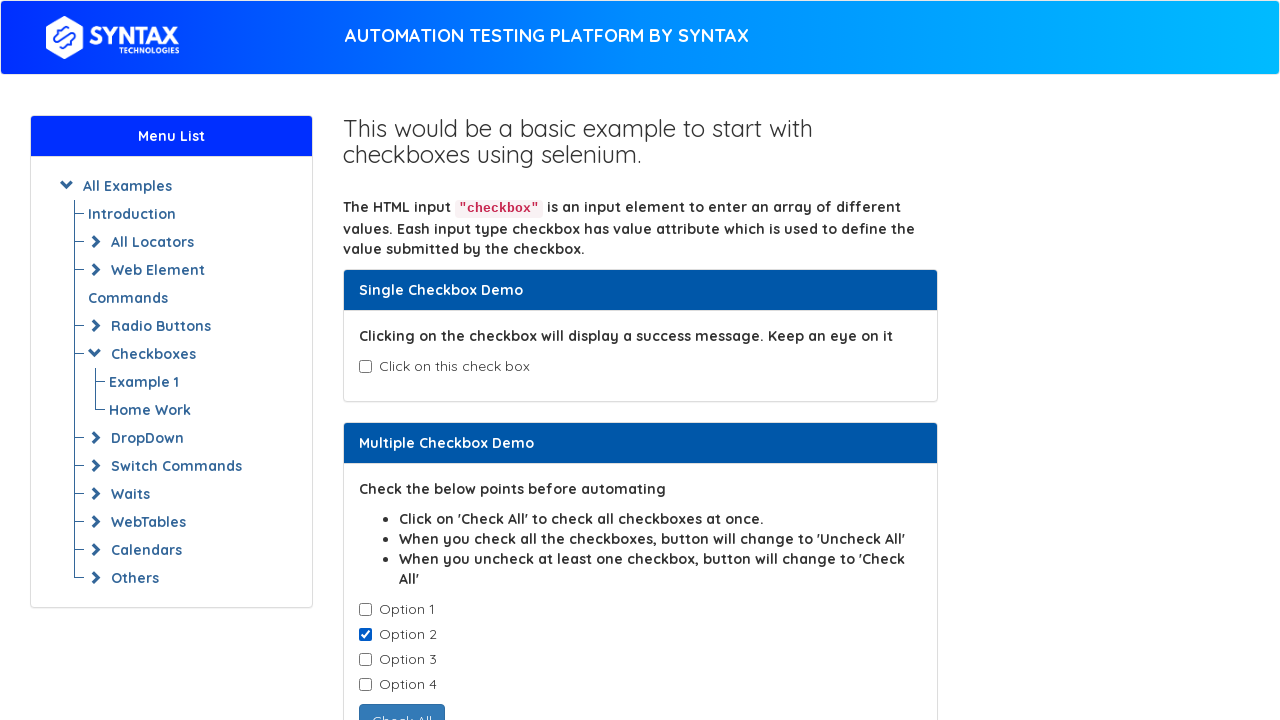

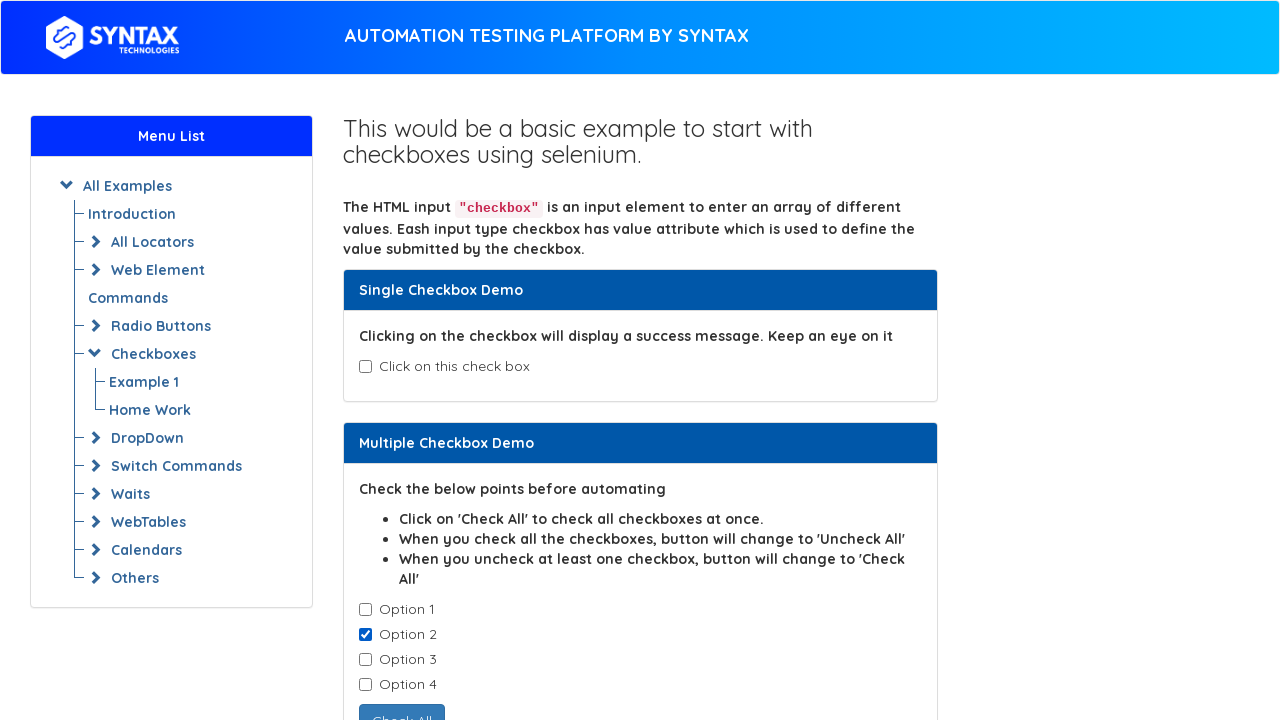